Tests an explicit wait scenario where the script waits for a price to change to $100, clicks a book button, calculates a mathematical result based on a displayed value, and submits the answer

Starting URL: https://suninjuly.github.io/explicit_wait2.html

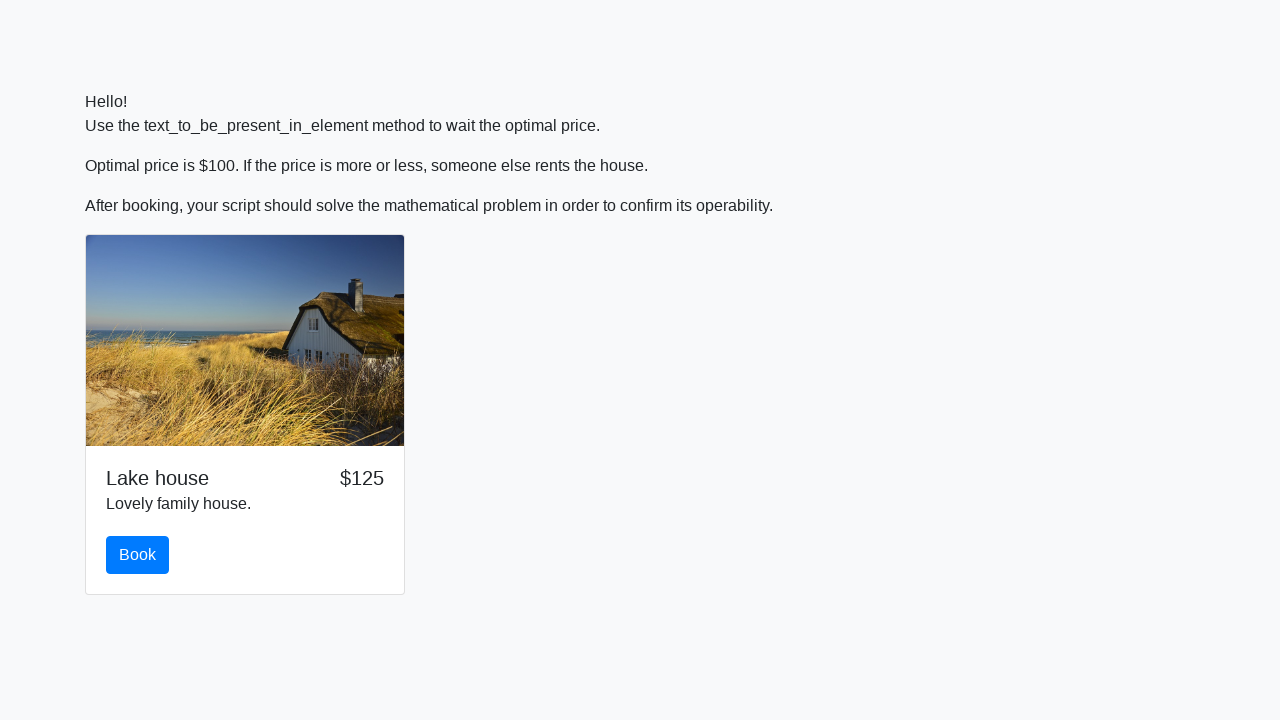

Waited for price to change to $100
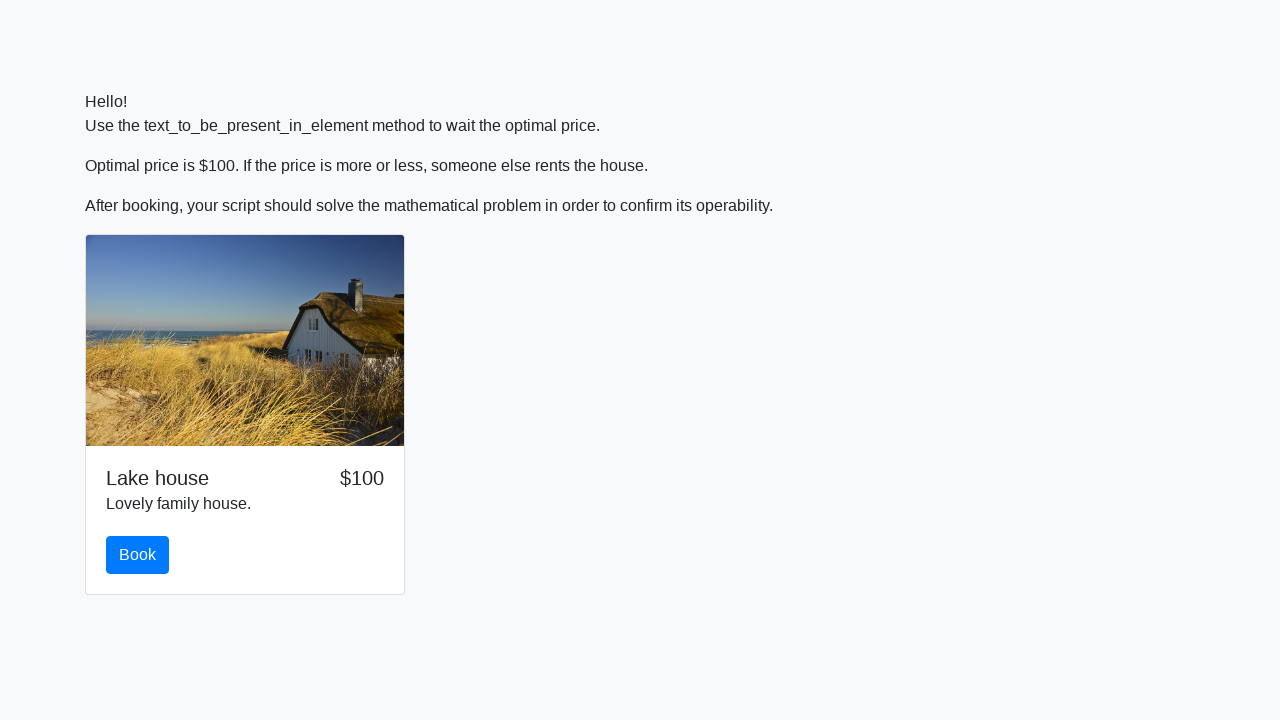

Clicked the book button at (138, 555) on #book
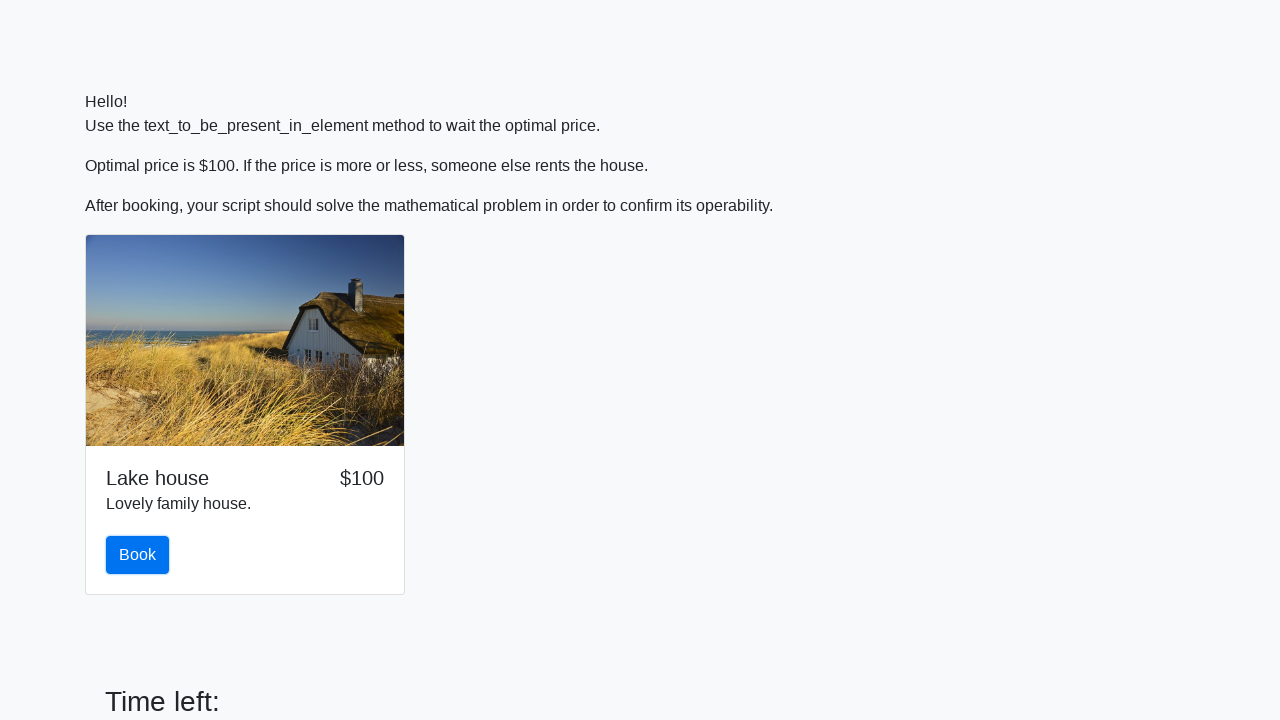

Retrieved input value from #input_value element
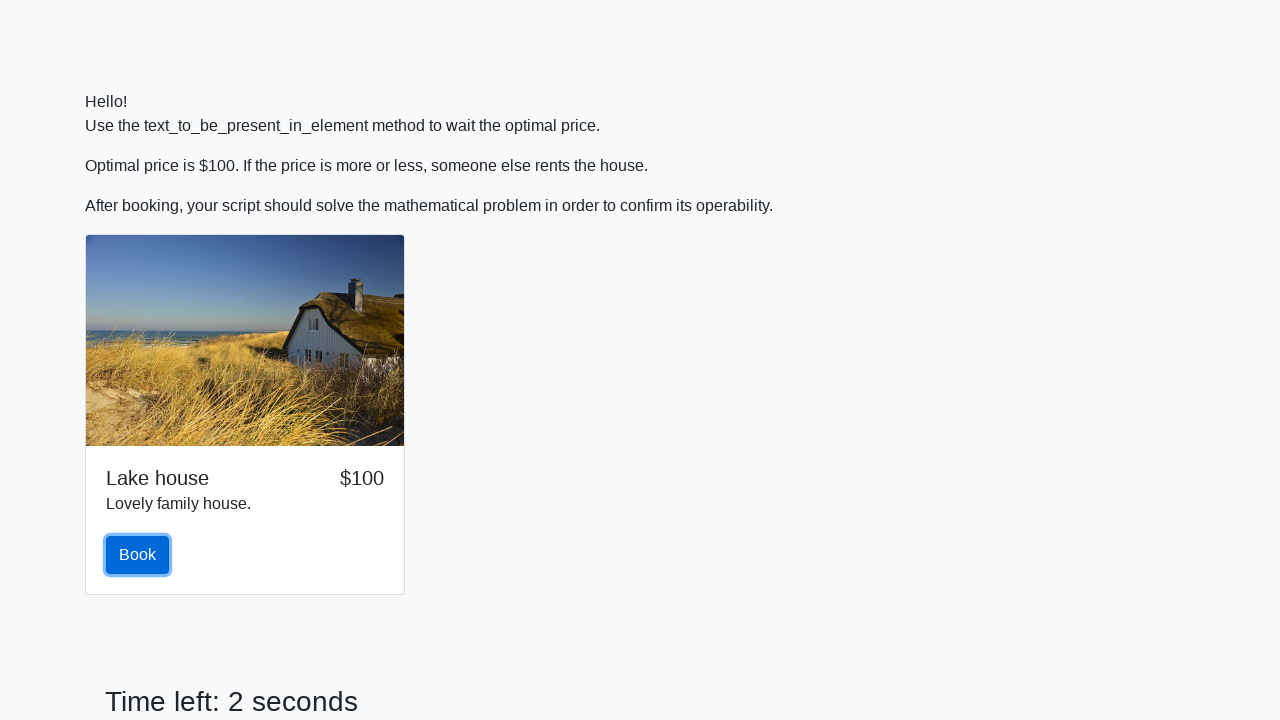

Calculated mathematical result: 2.3444035826772964
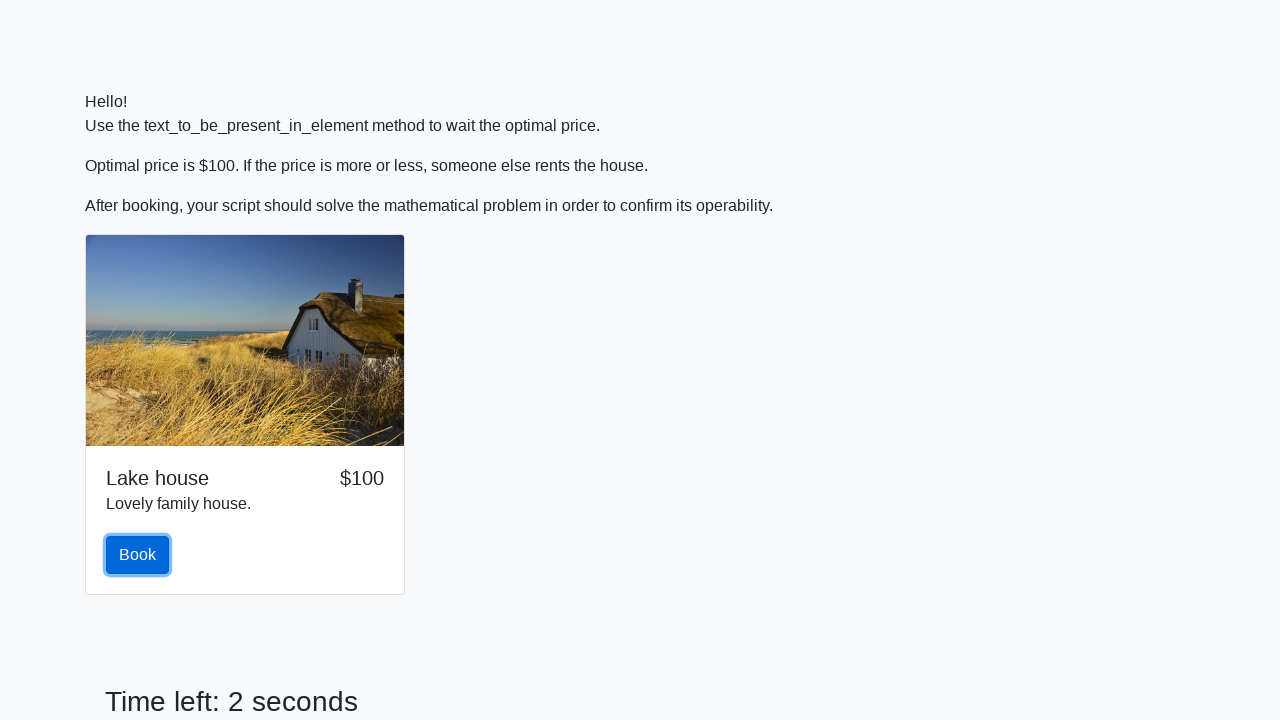

Filled answer field with calculated result on #answer
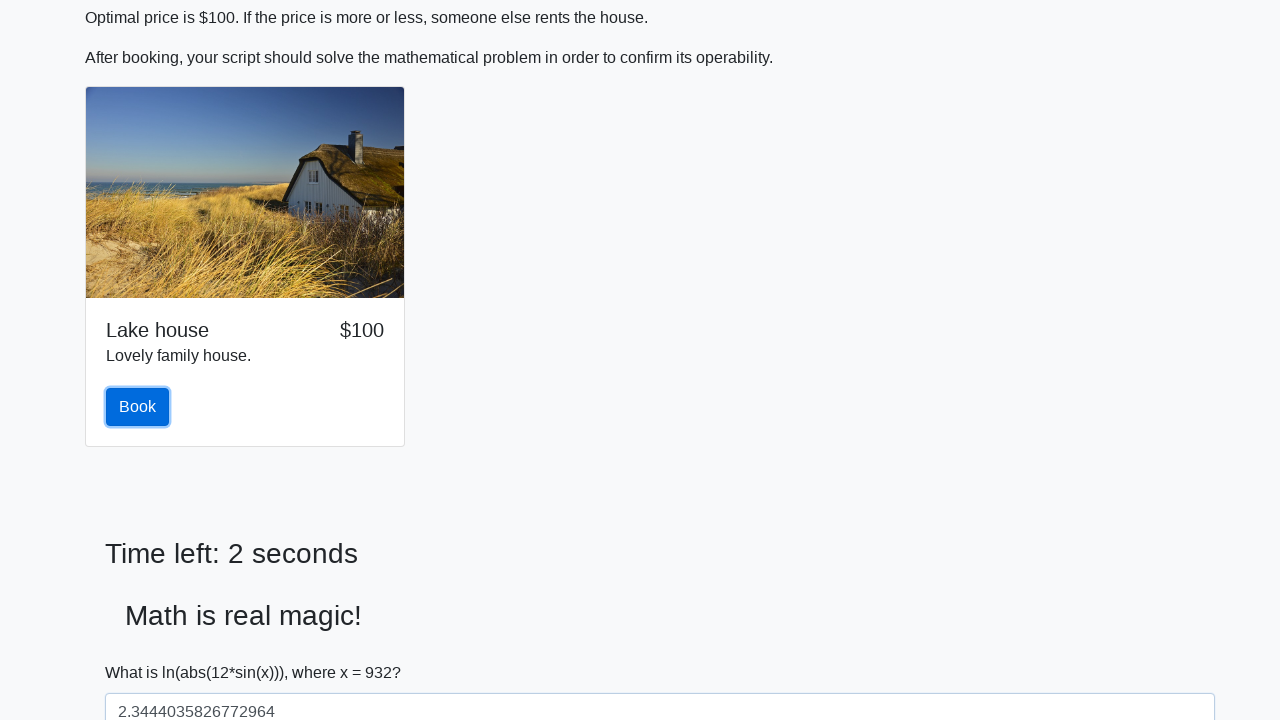

Clicked the solve button to submit answer at (143, 651) on #solve
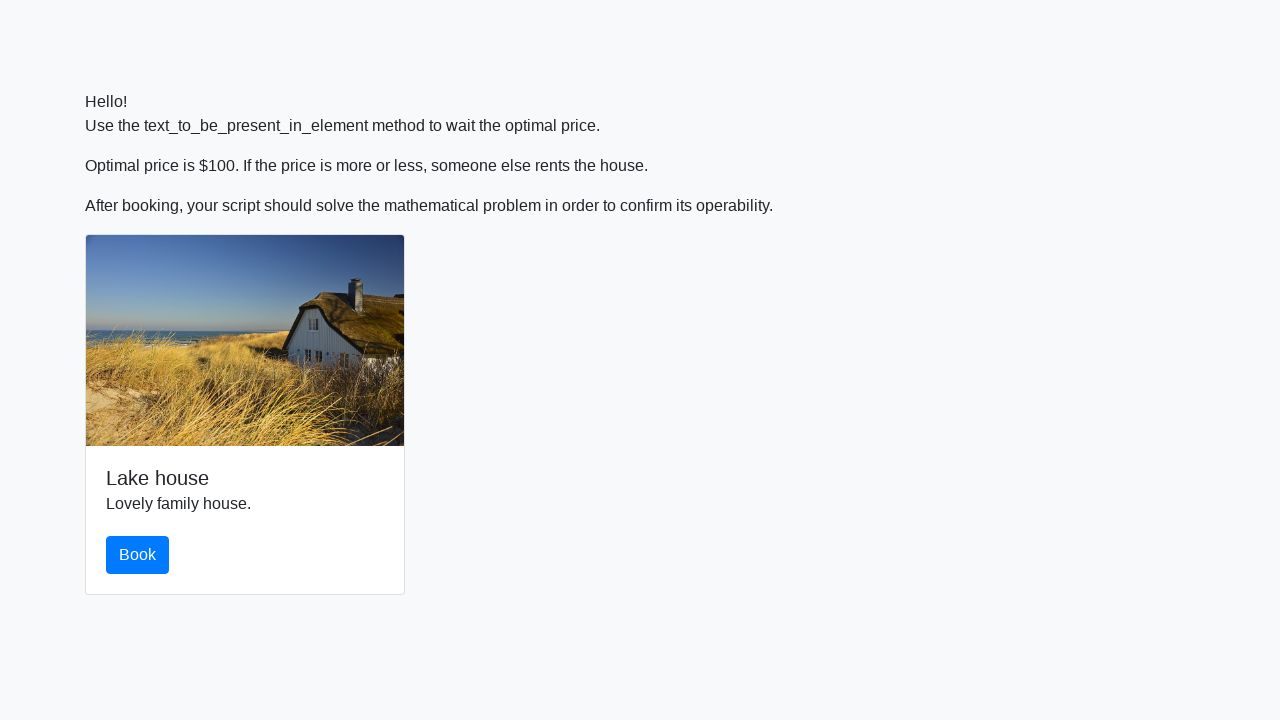

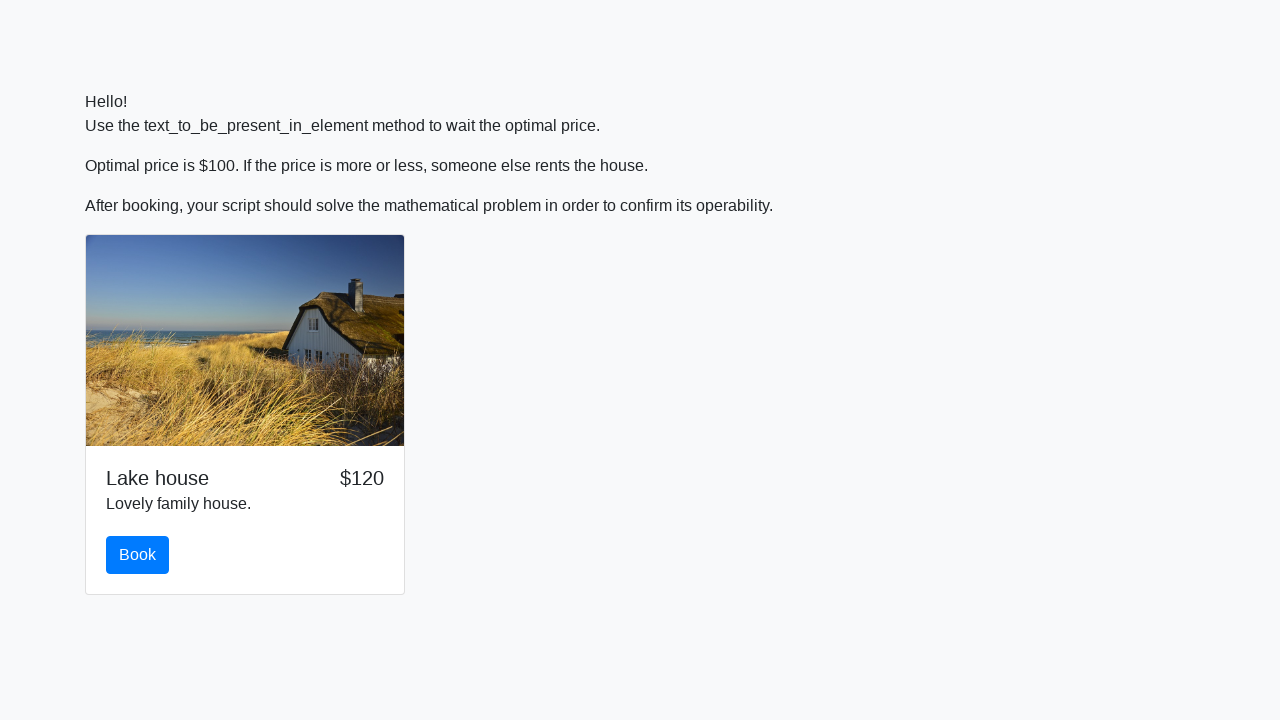